Navigates to a Selenium demo blog page and clicks on a link with the text "Drag me" to test link text locator functionality.

Starting URL: https://selenium08.blogspot.com/

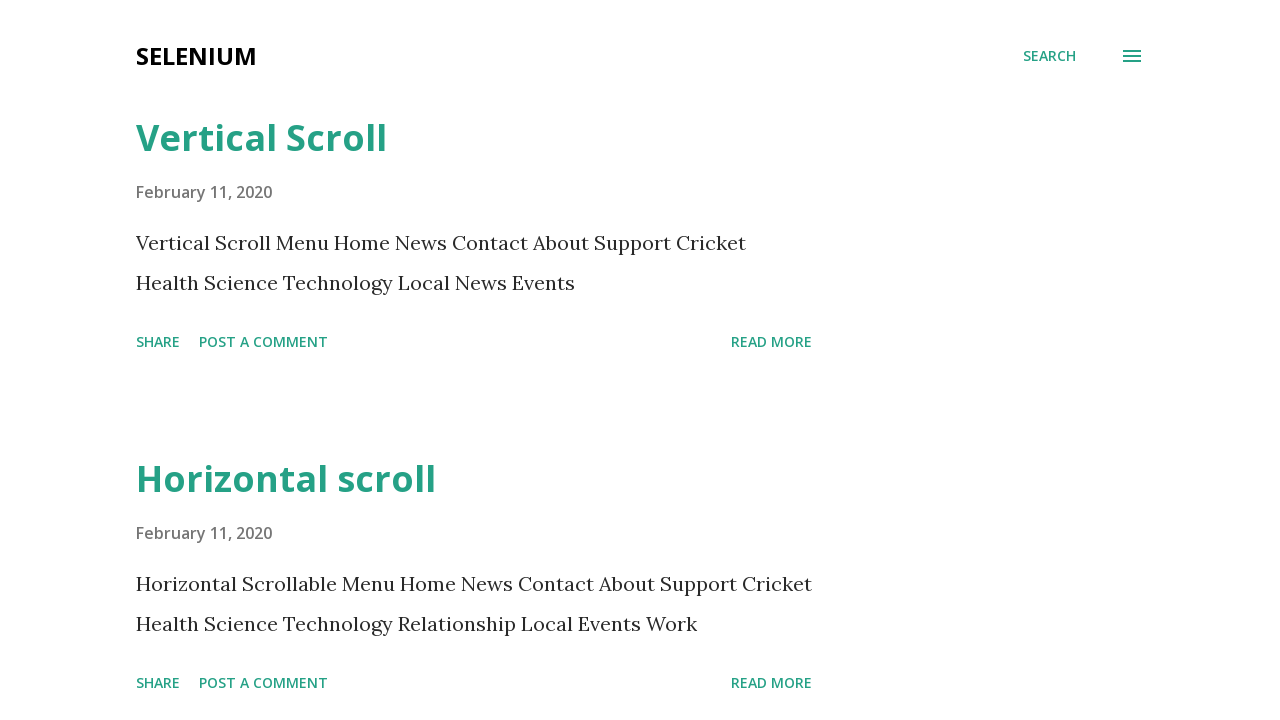

Navigated to Selenium demo blog page at https://selenium08.blogspot.com/
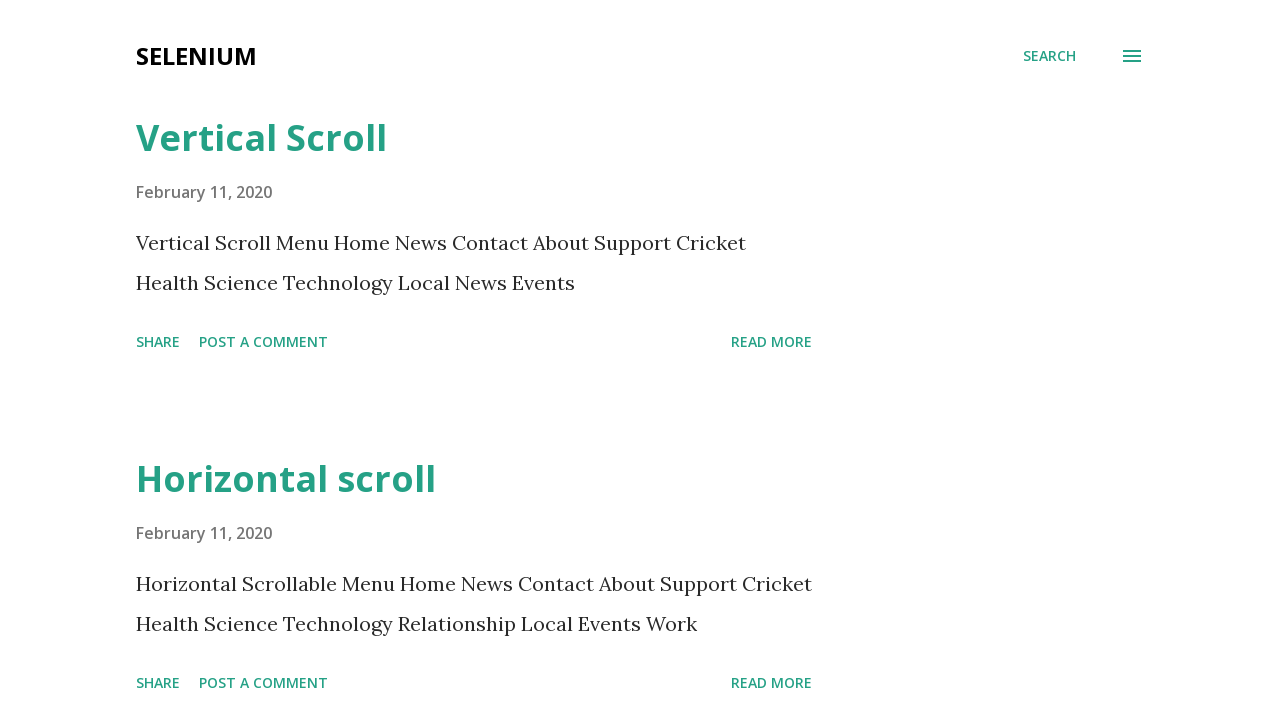

Clicked on link with text 'Drag me' using link text locator at (212, 360) on text=Drag me
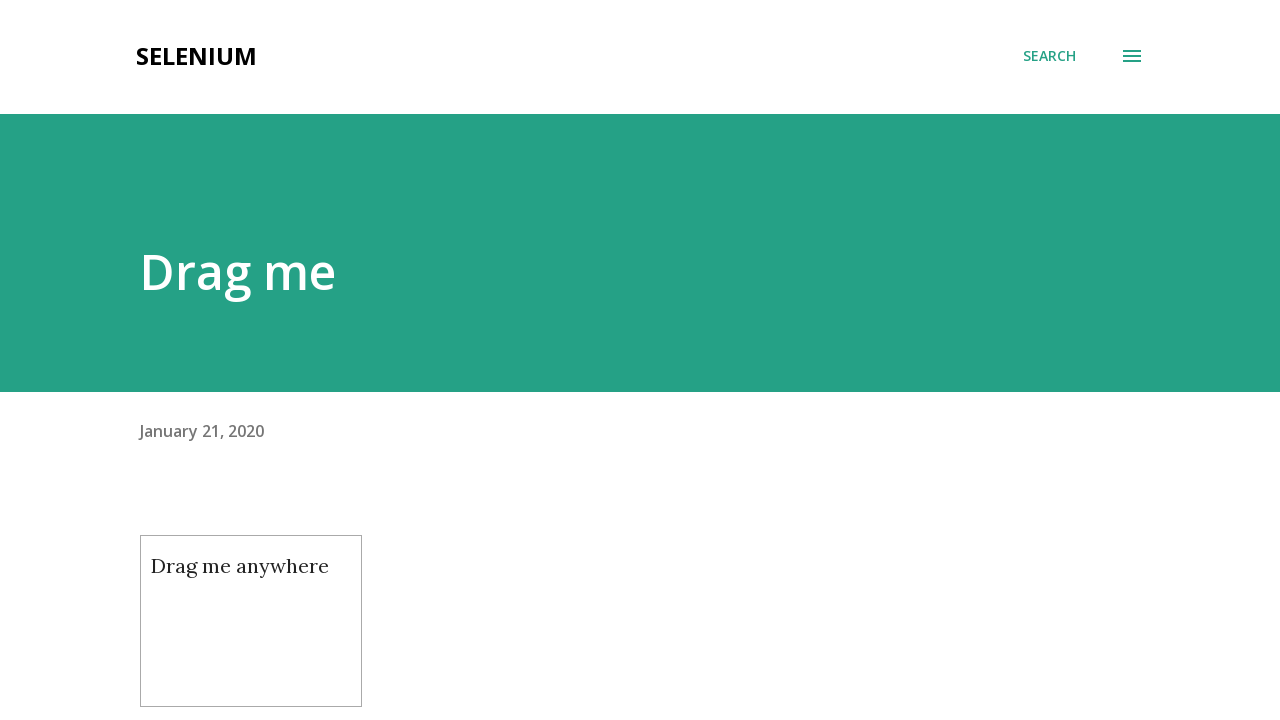

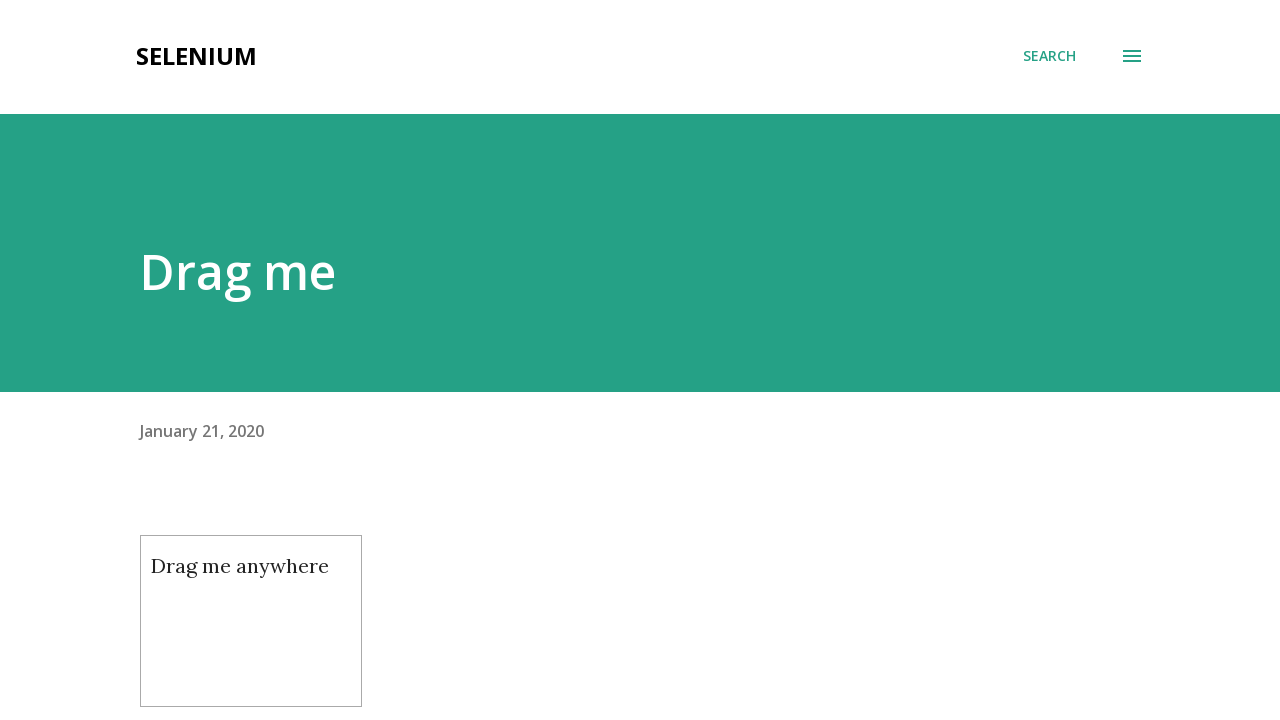